Tests calendar UI handling by selecting a specific date (January 14, 2025) through the calendar picker and verifying the selected date values

Starting URL: https://rahulshettyacademy.com/seleniumPractise/#/offers

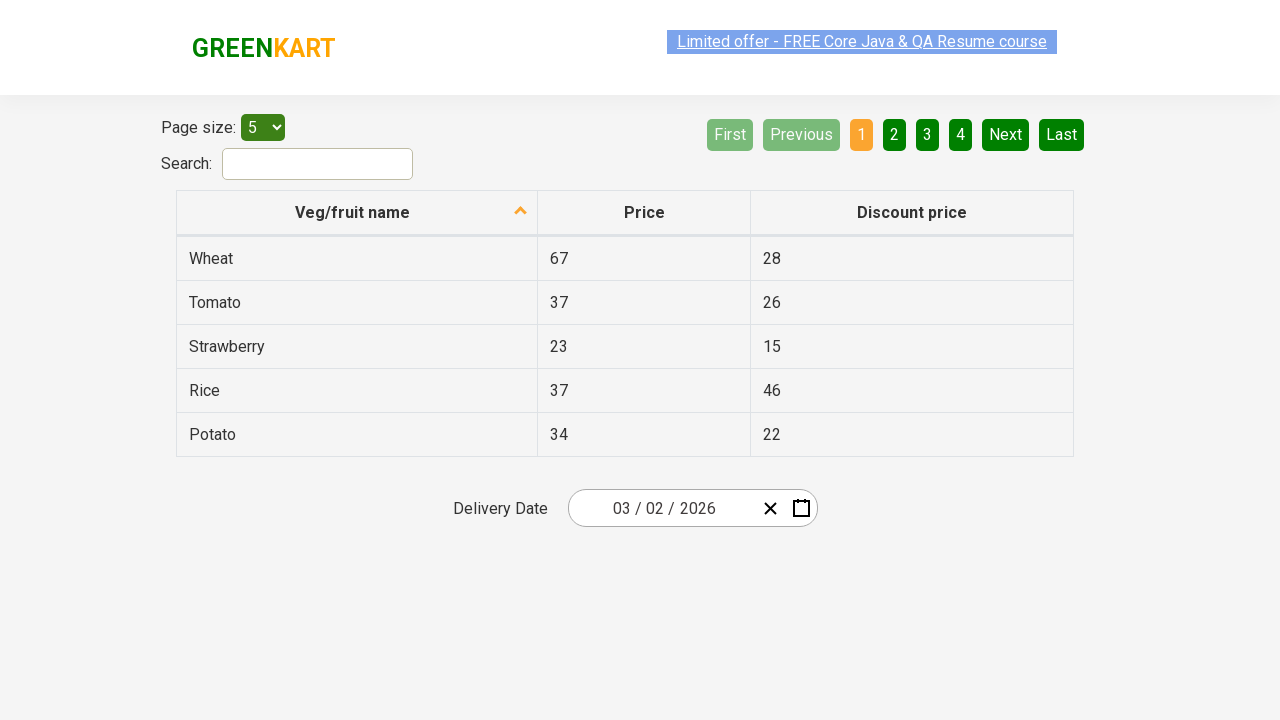

Clicked date picker input group to open calendar at (662, 508) on .react-date-picker__inputGroup
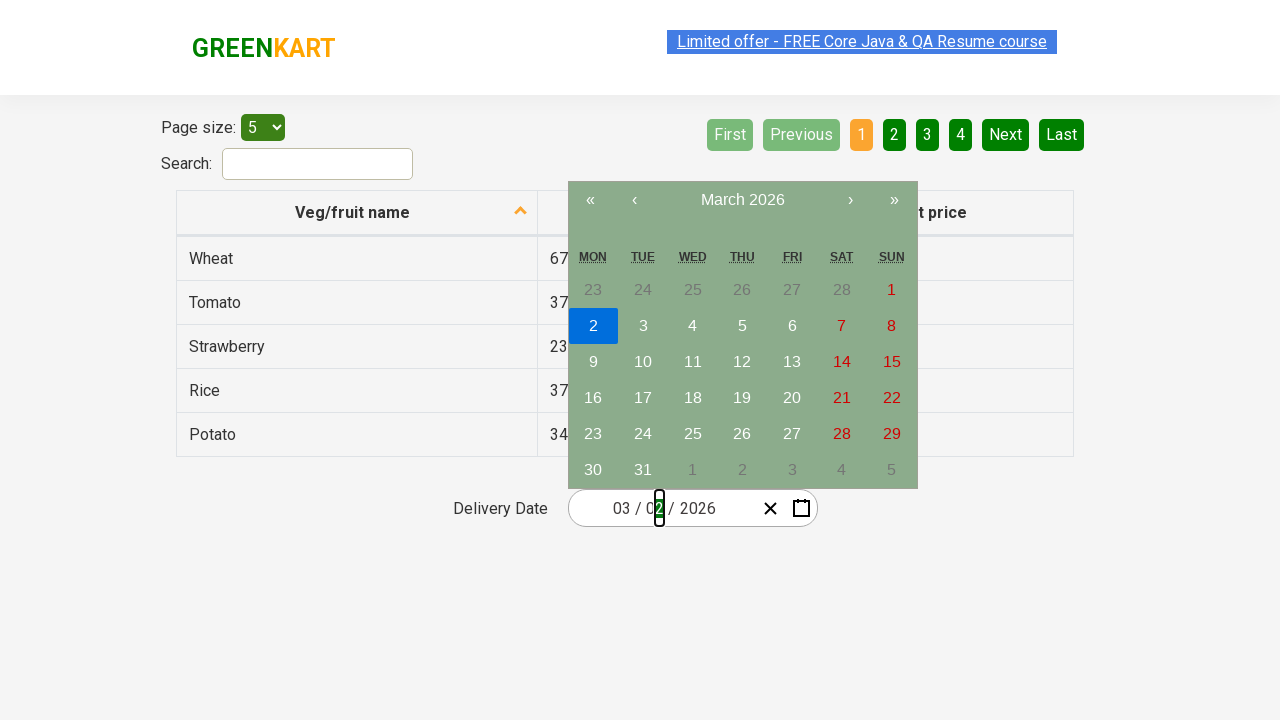

Clicked navigation label to switch to month view at (742, 200) on .react-calendar__navigation__label
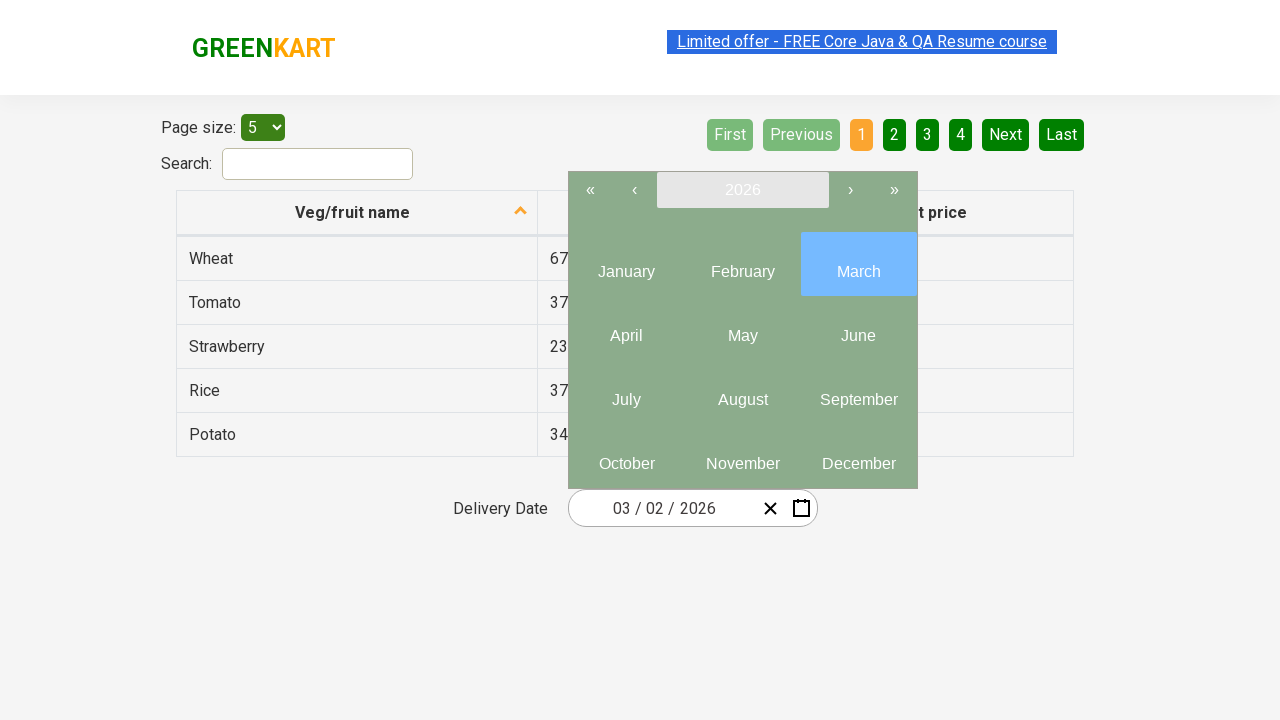

Clicked navigation label again to switch to year view at (742, 190) on .react-calendar__navigation__label
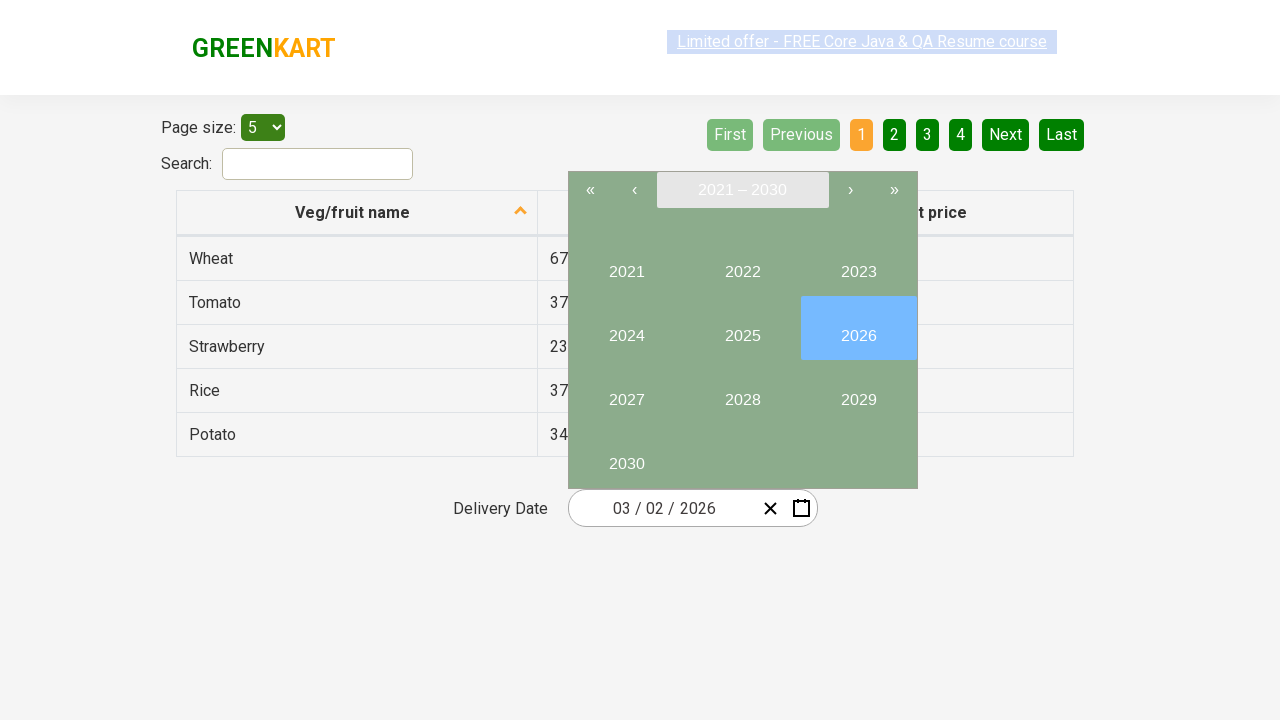

Selected year 2025 at (742, 328) on //button[text()='2025']
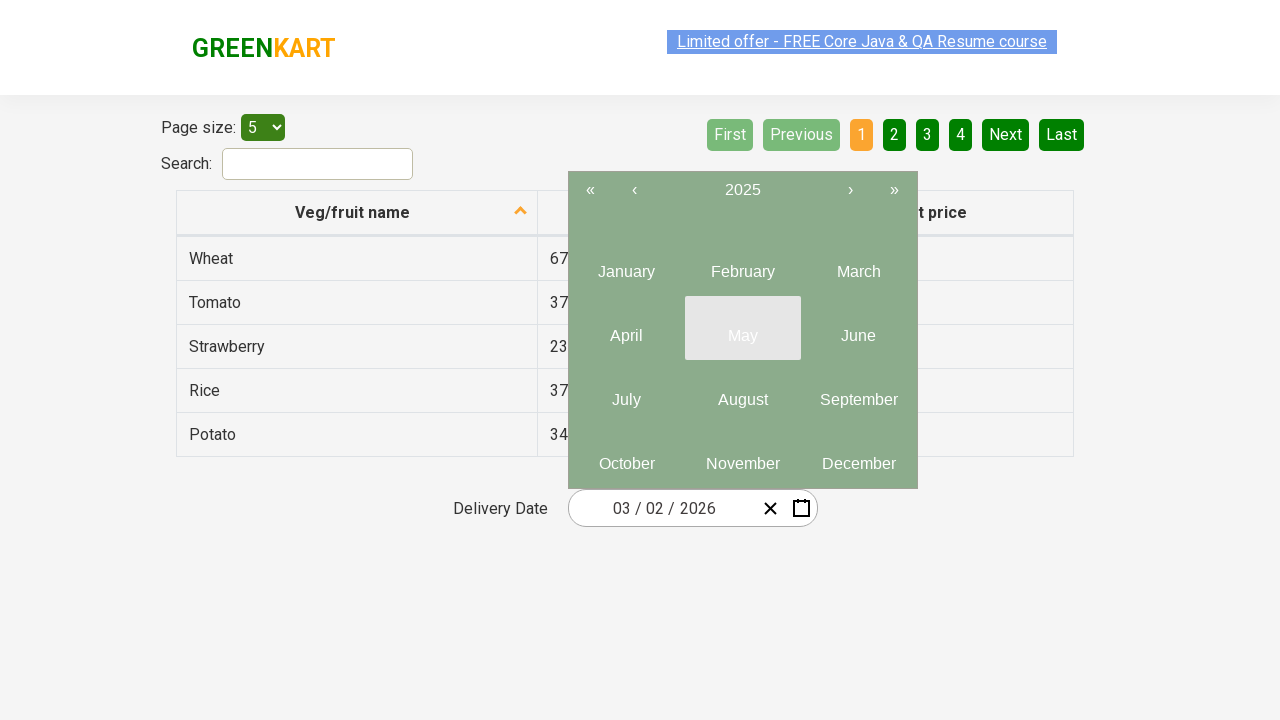

Selected month 1 (January) at (626, 264) on .react-calendar__year-view__months__month >> nth=0
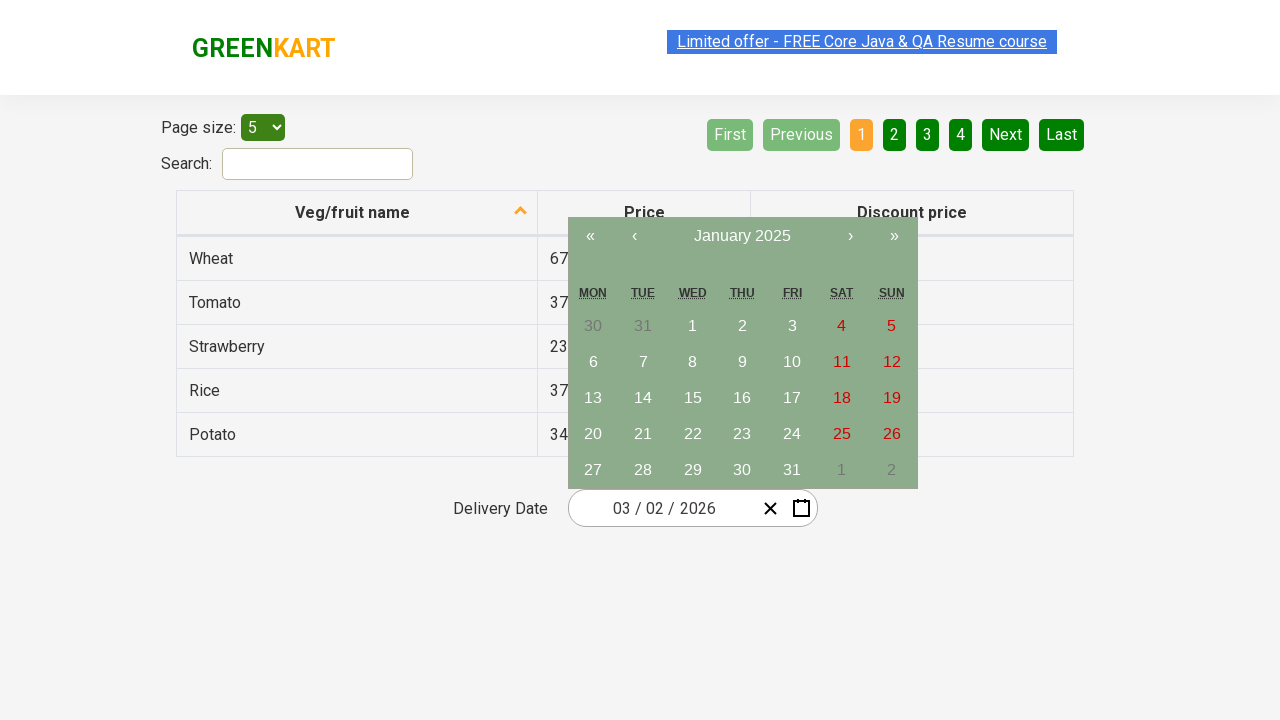

Selected date 14 at (643, 398) on //abbr[text()='14']
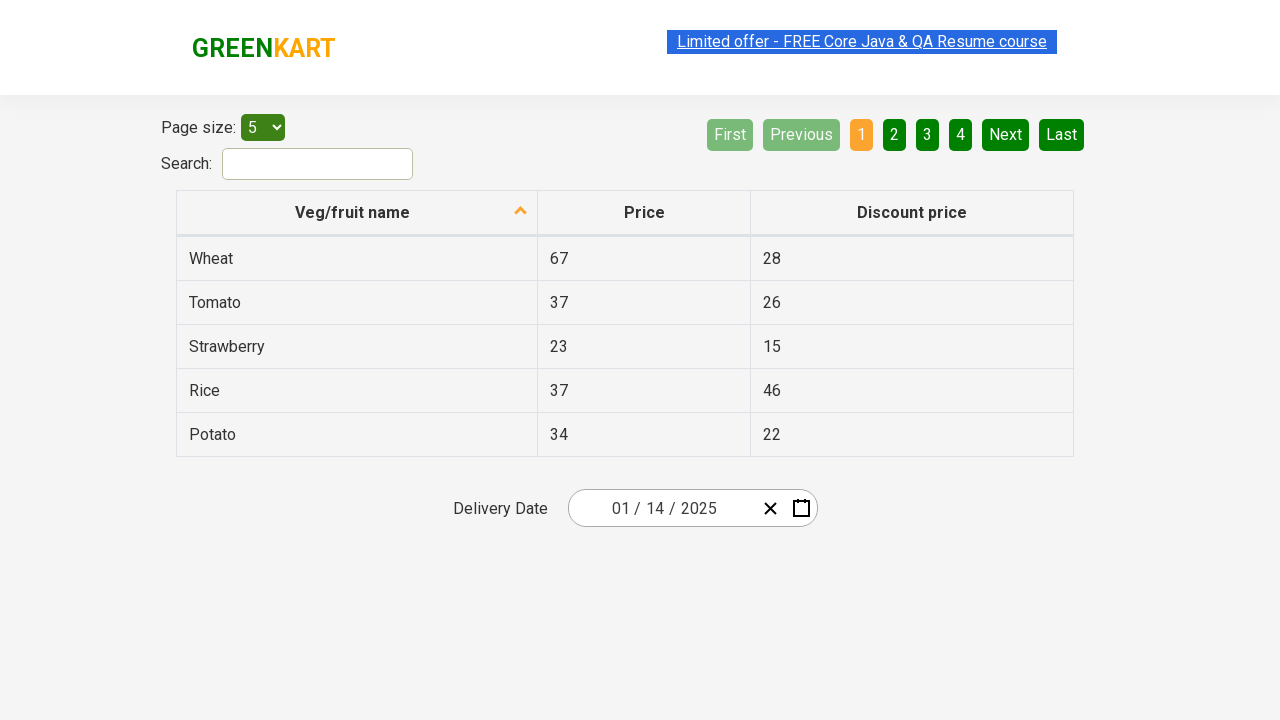

Date picker input field loaded after date selection
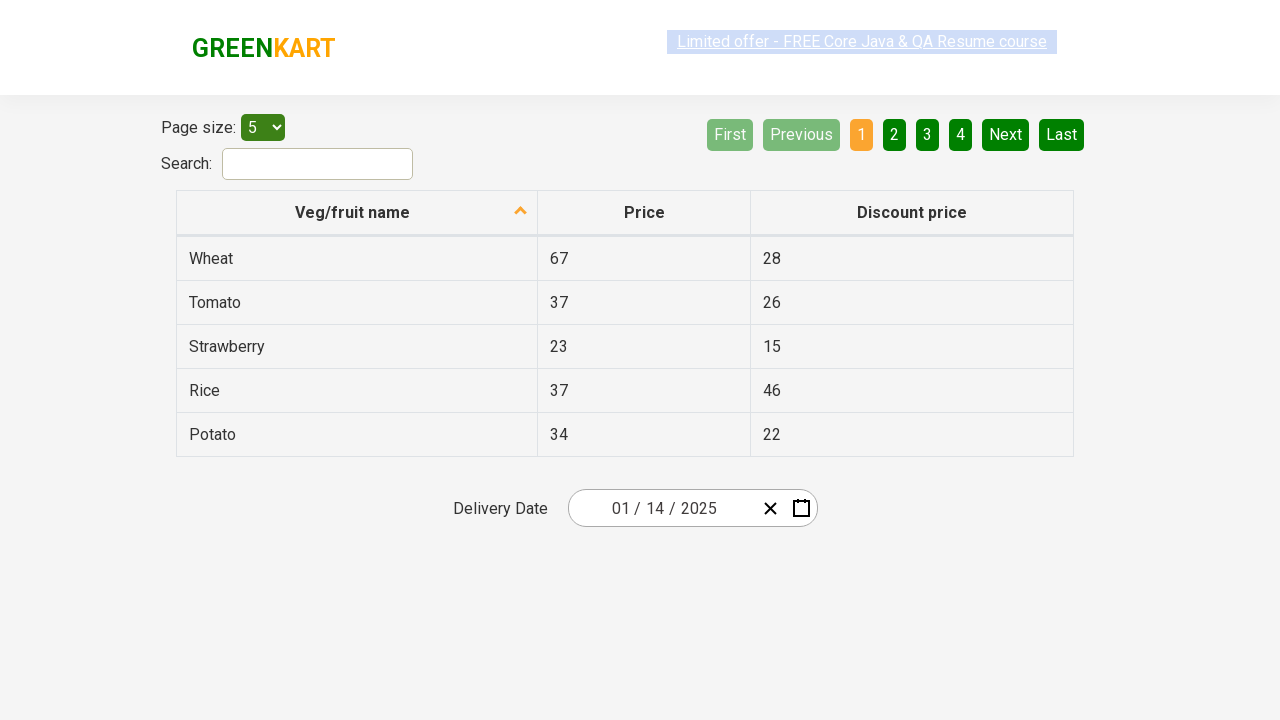

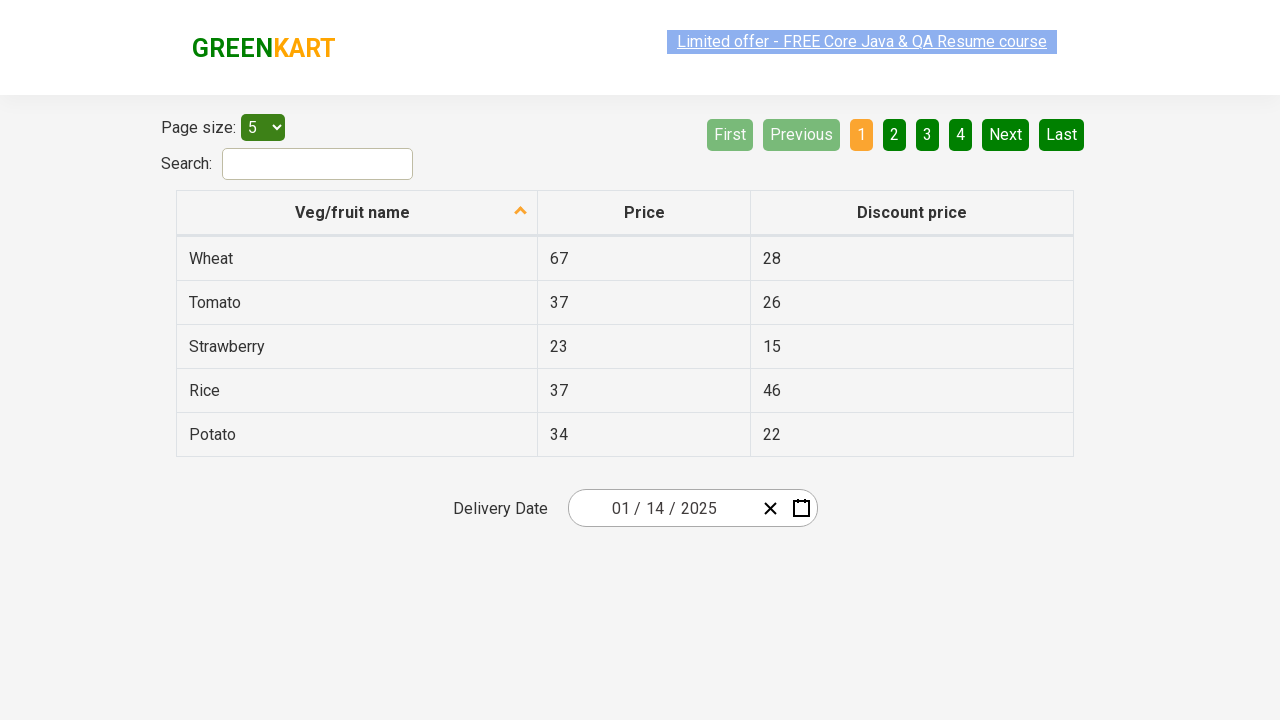